Tests closing a fake modal dialog by pressing Enter key on OK button

Starting URL: https://testpages.eviltester.com/styled/alerts/fake-alert-test.html

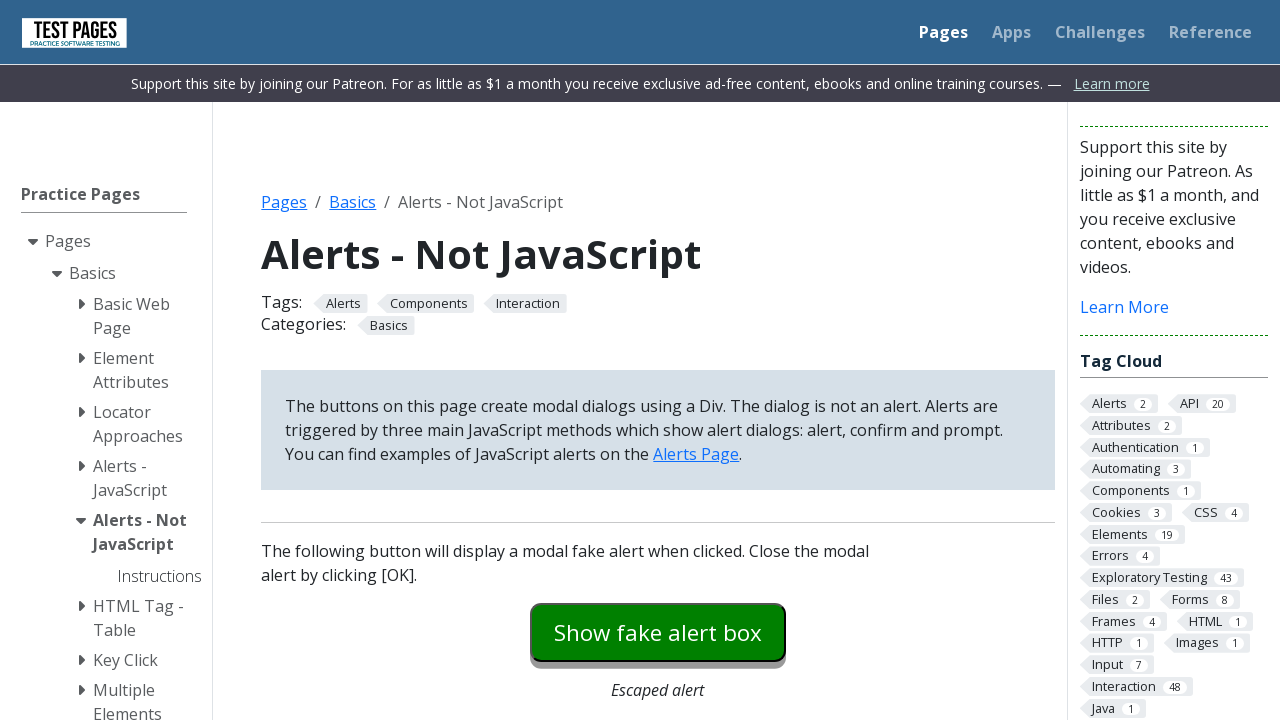

Clicked button to trigger fake modal dialog at (658, 360) on #modaldialog
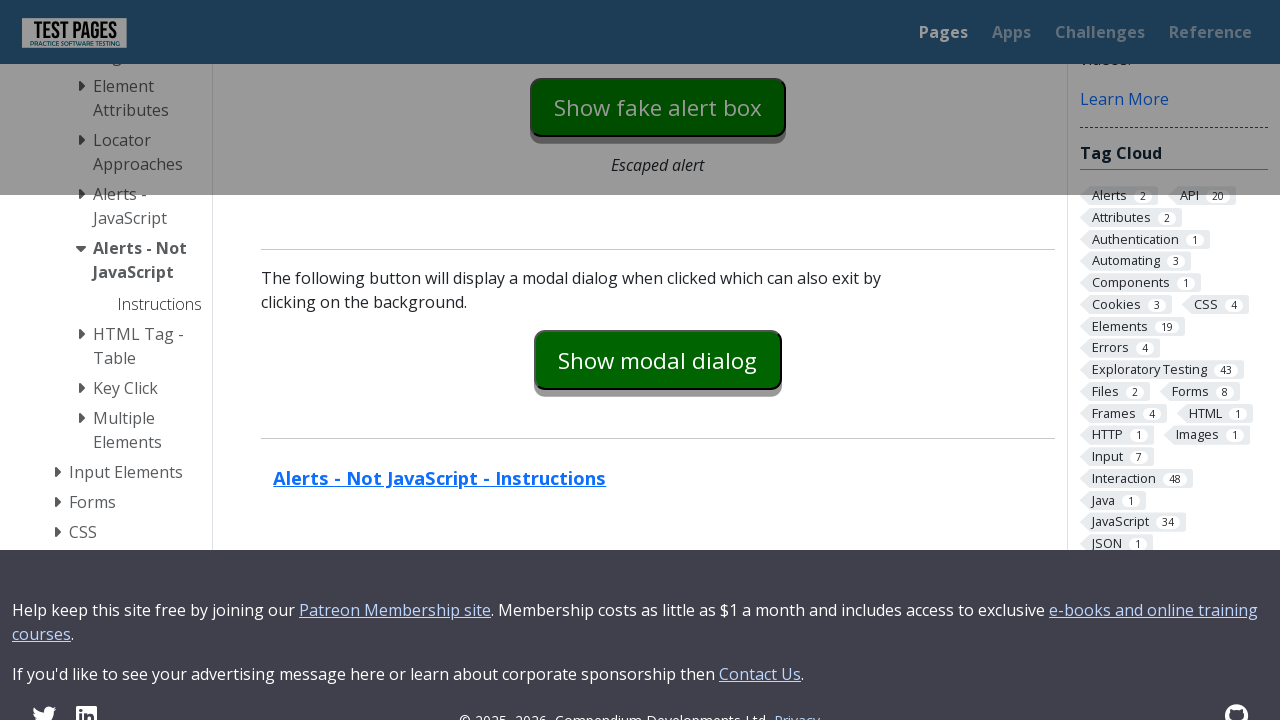

Fake modal dialog appeared
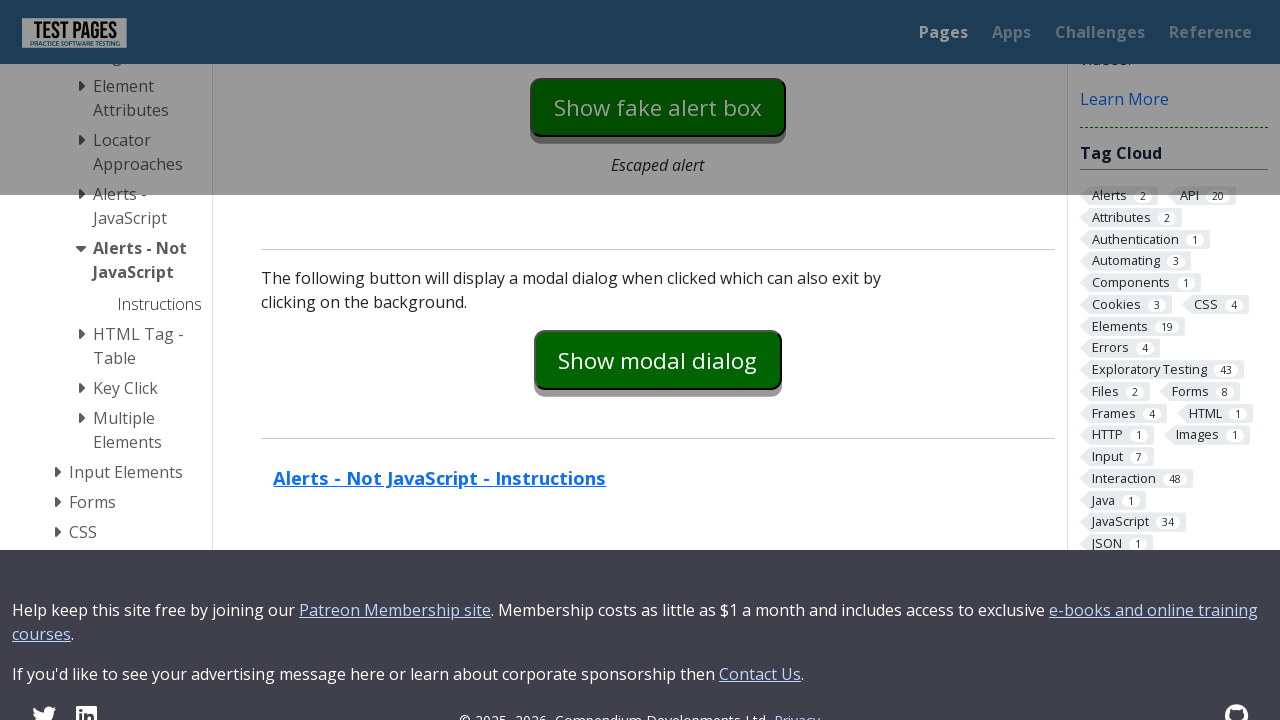

Pressed Enter key on OK button to close dialog on #dialog-ok
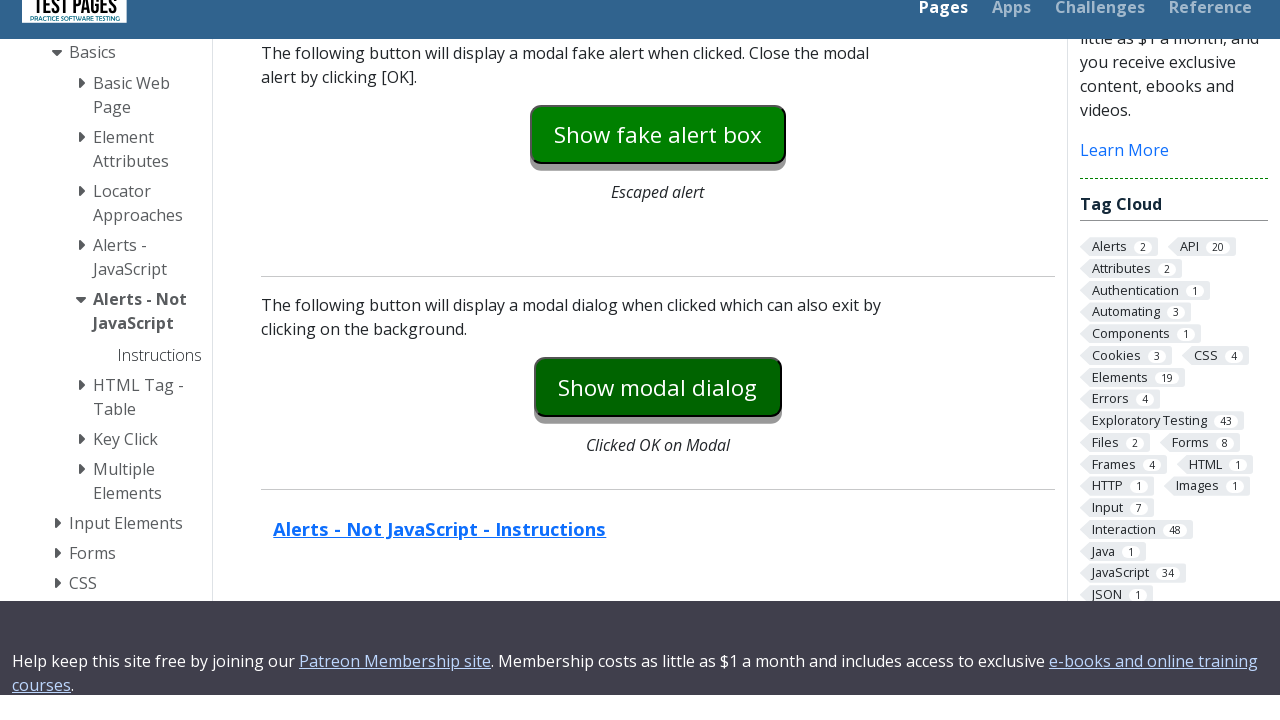

Verified fake modal dialog is hidden
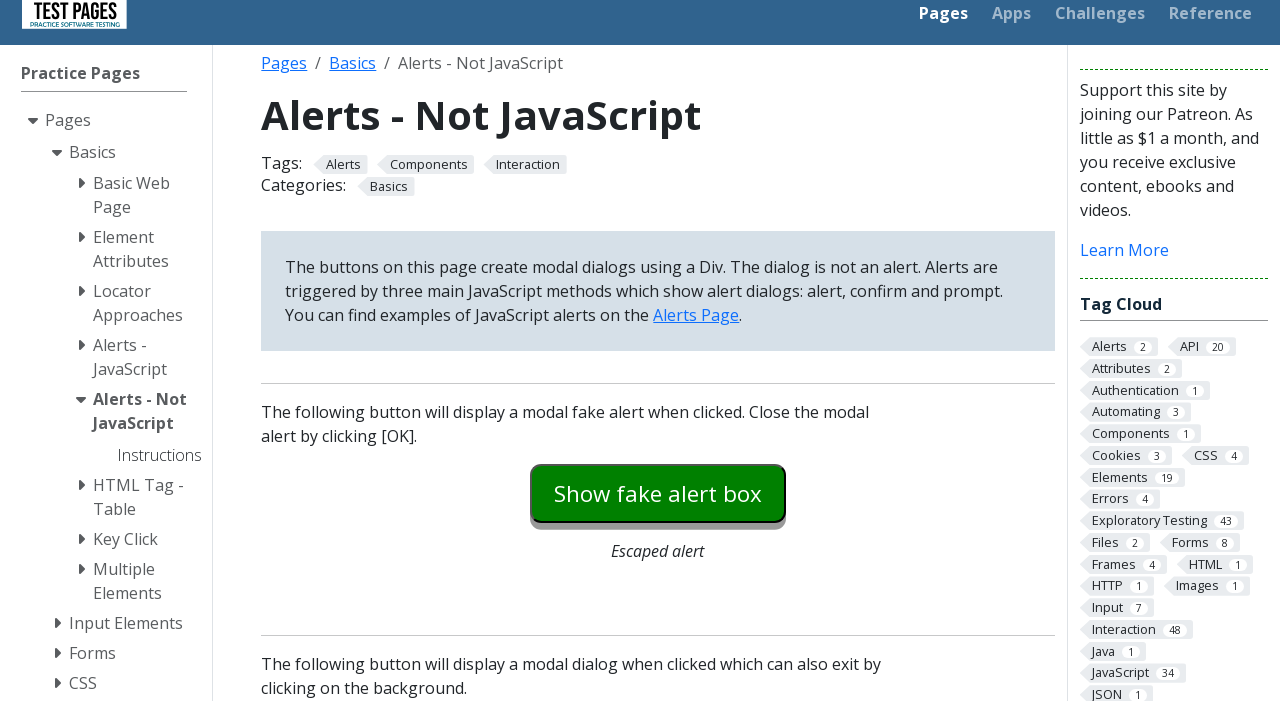

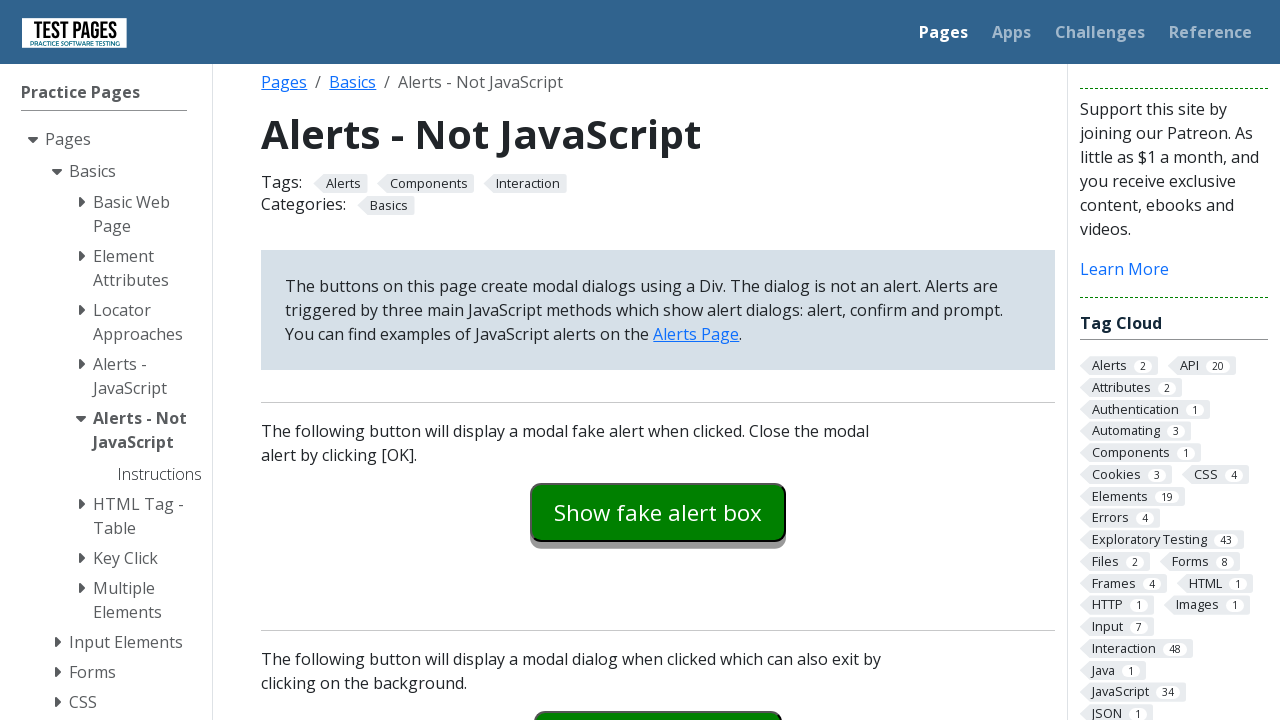